Tests jQuery UI custom dropdown by selecting different number options from the dropdown menu

Starting URL: http://jqueryui.com/resources/demos/selectmenu/default.html

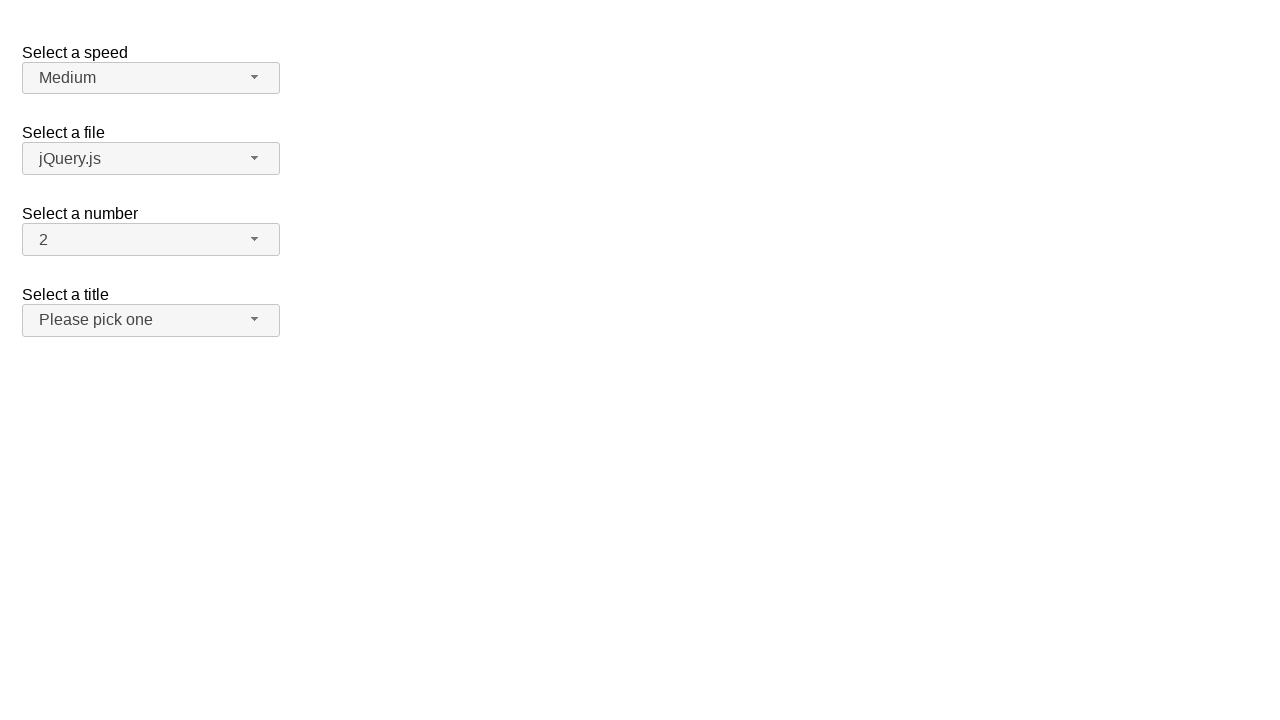

Clicked number dropdown button to open menu at (151, 240) on xpath=//span[@id='number-button']
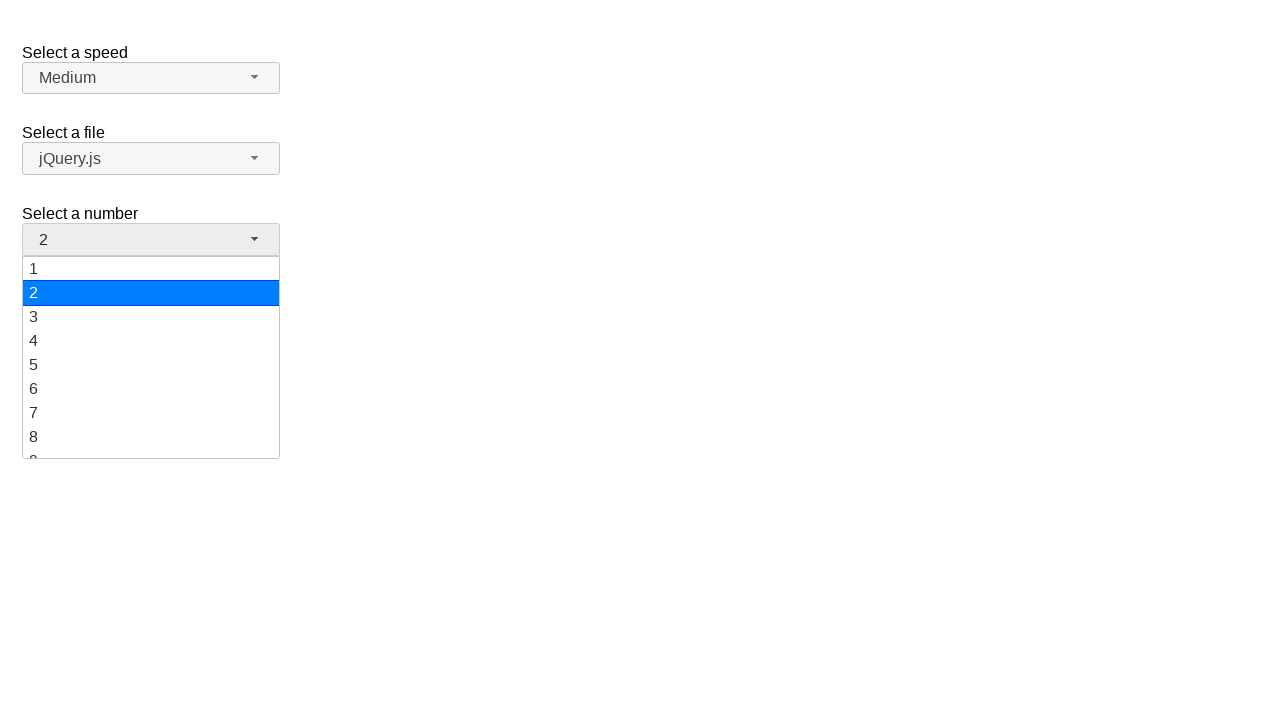

Number dropdown menu loaded
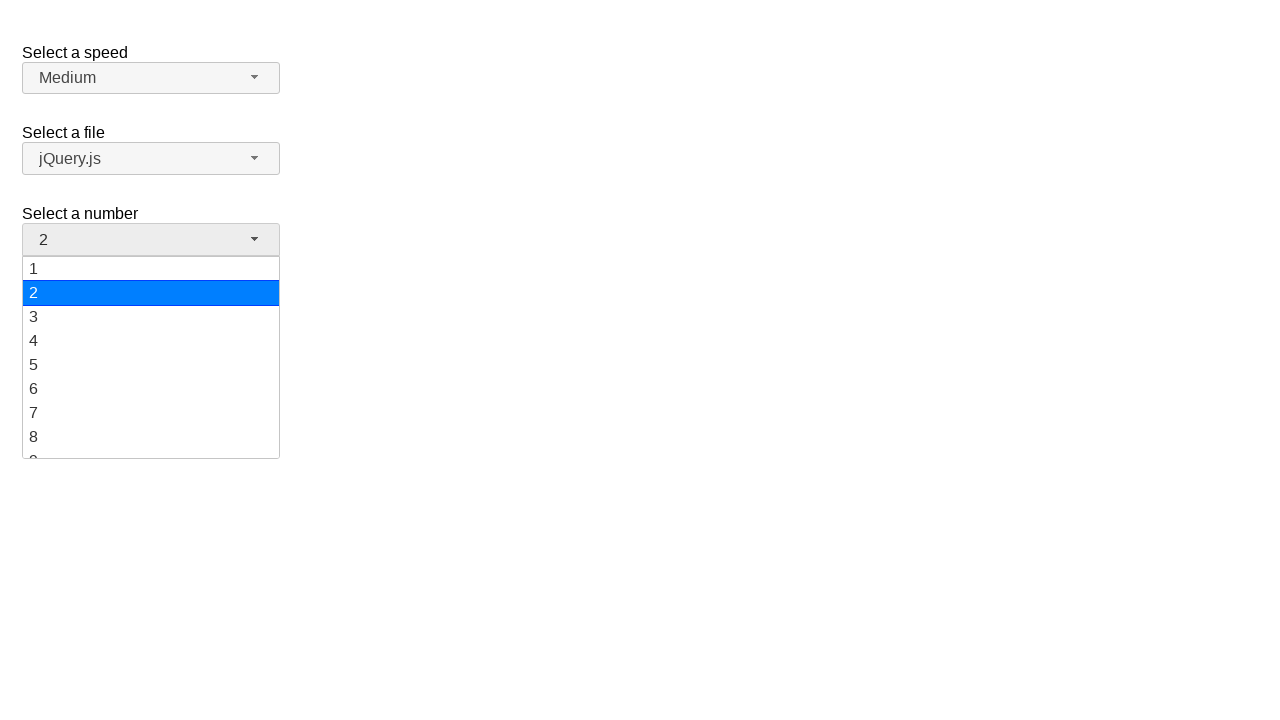

Selected number option '5' from dropdown at (151, 365) on xpath=//ul[@id='number-menu']//div[text()='5']
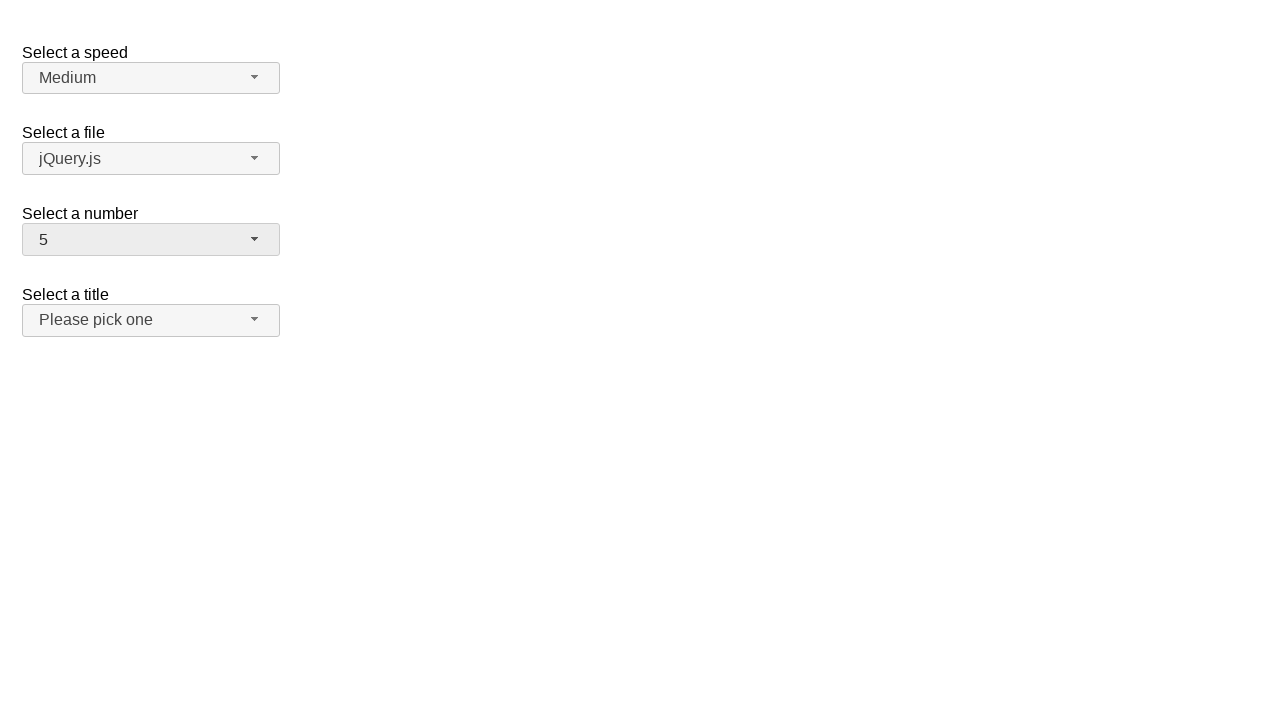

Clicked number dropdown button to open menu at (151, 240) on xpath=//span[@id='number-button']
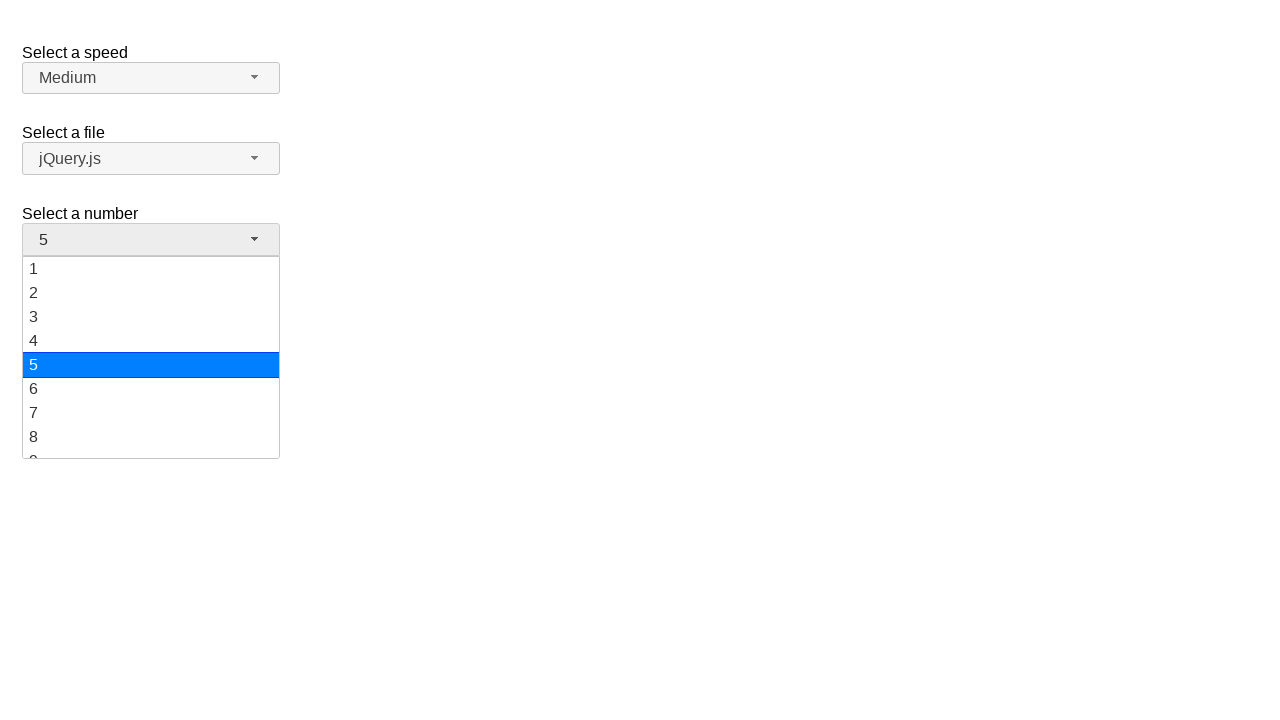

Number dropdown menu loaded
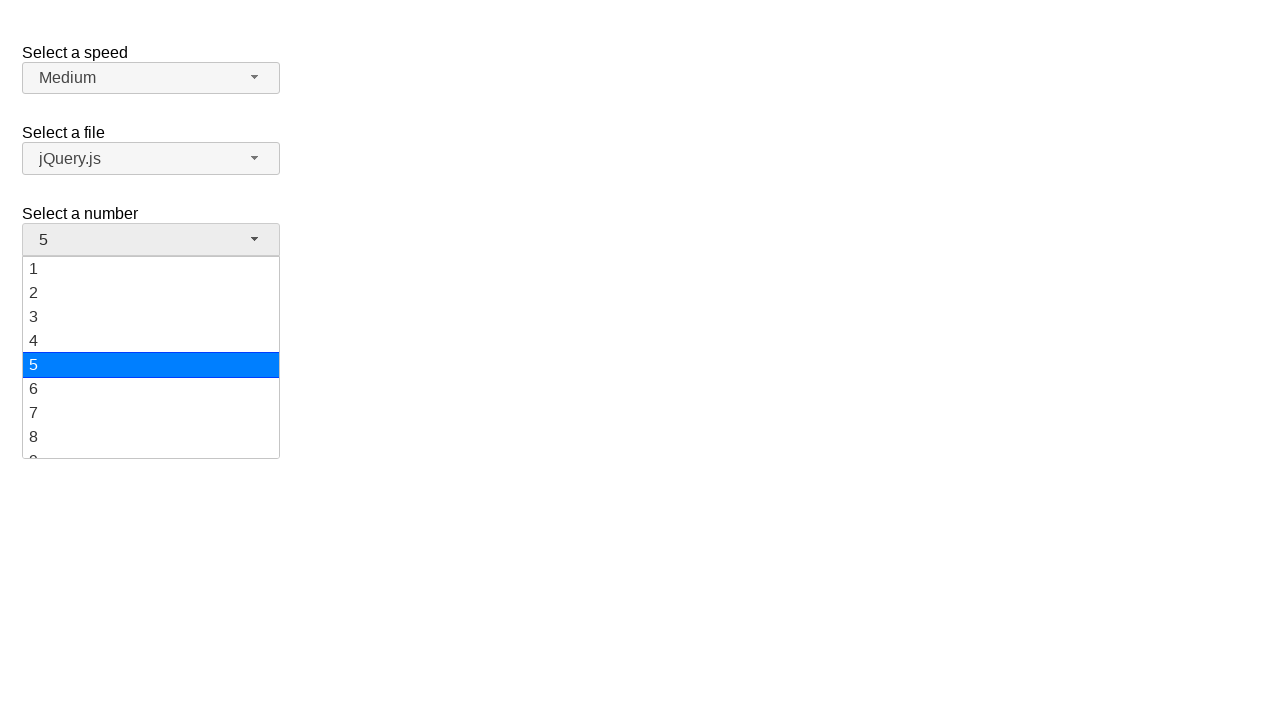

Selected number option '10' from dropdown at (151, 357) on xpath=//ul[@id='number-menu']//div[text()='10']
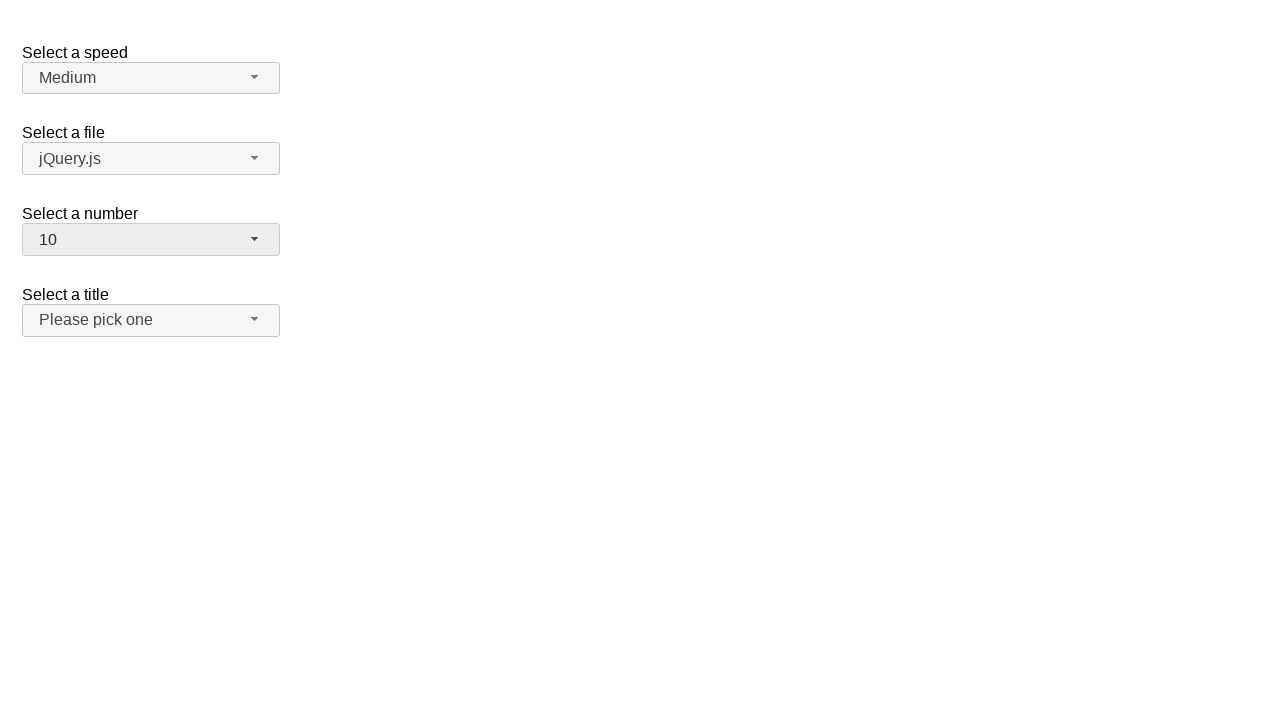

Clicked number dropdown button to open menu at (151, 240) on xpath=//span[@id='number-button']
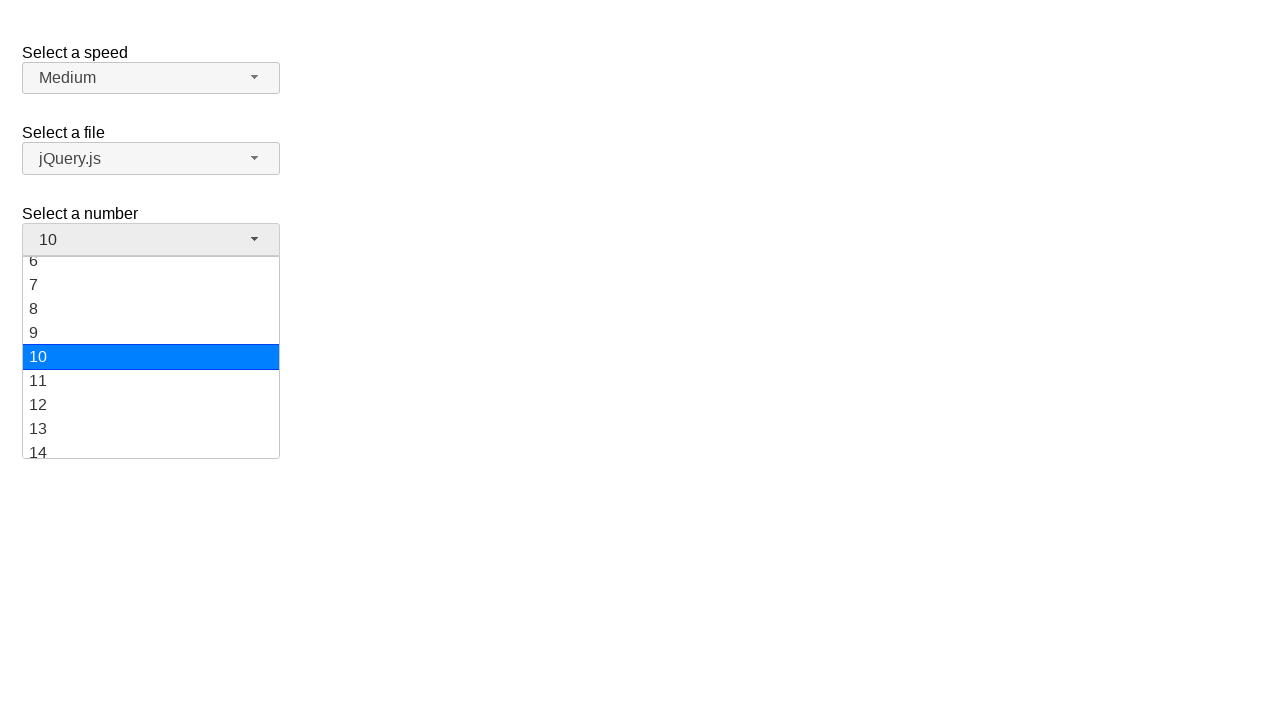

Number dropdown menu loaded
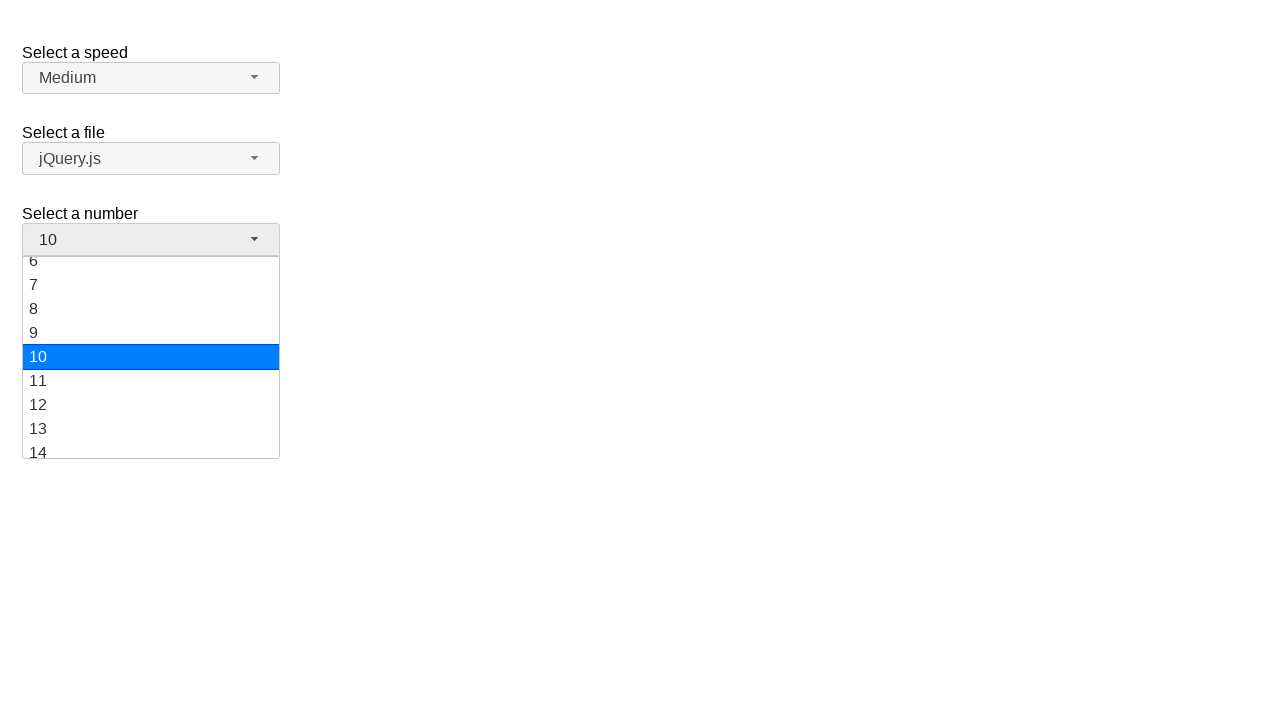

Selected number option '3' from dropdown at (151, 317) on xpath=//ul[@id='number-menu']//div[text()='3']
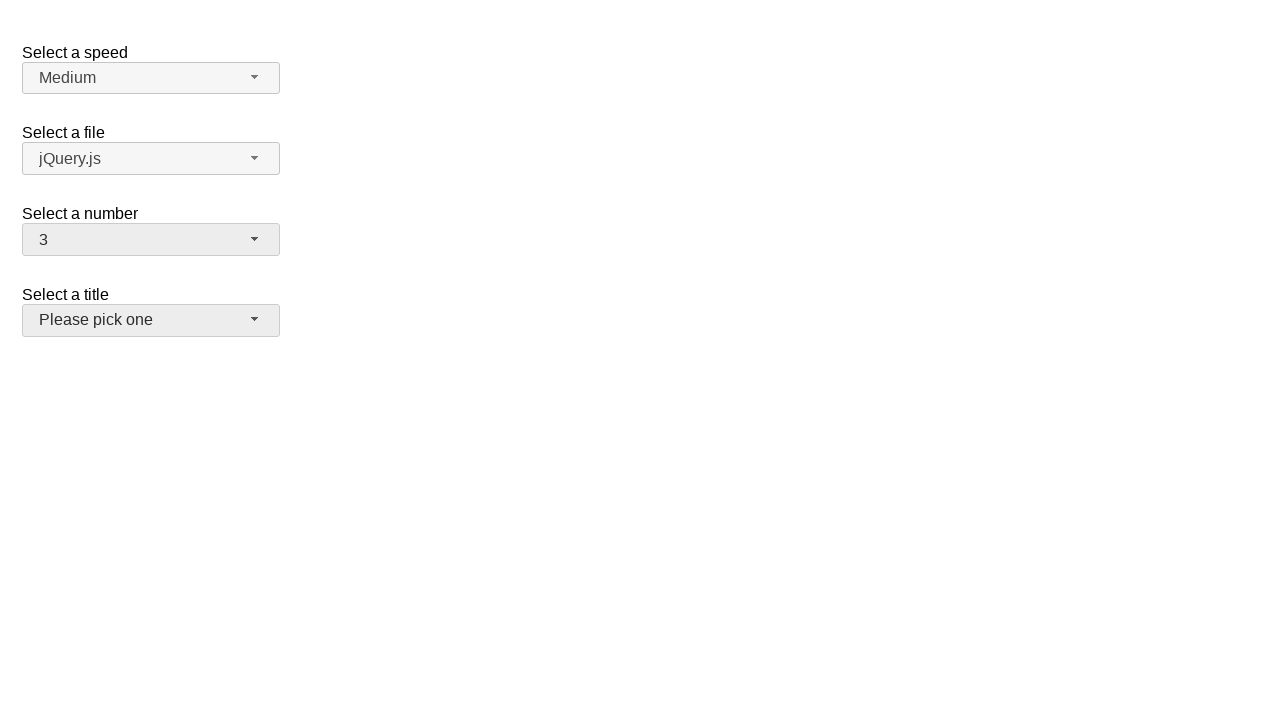

Clicked number dropdown button to open menu at (151, 240) on xpath=//span[@id='number-button']
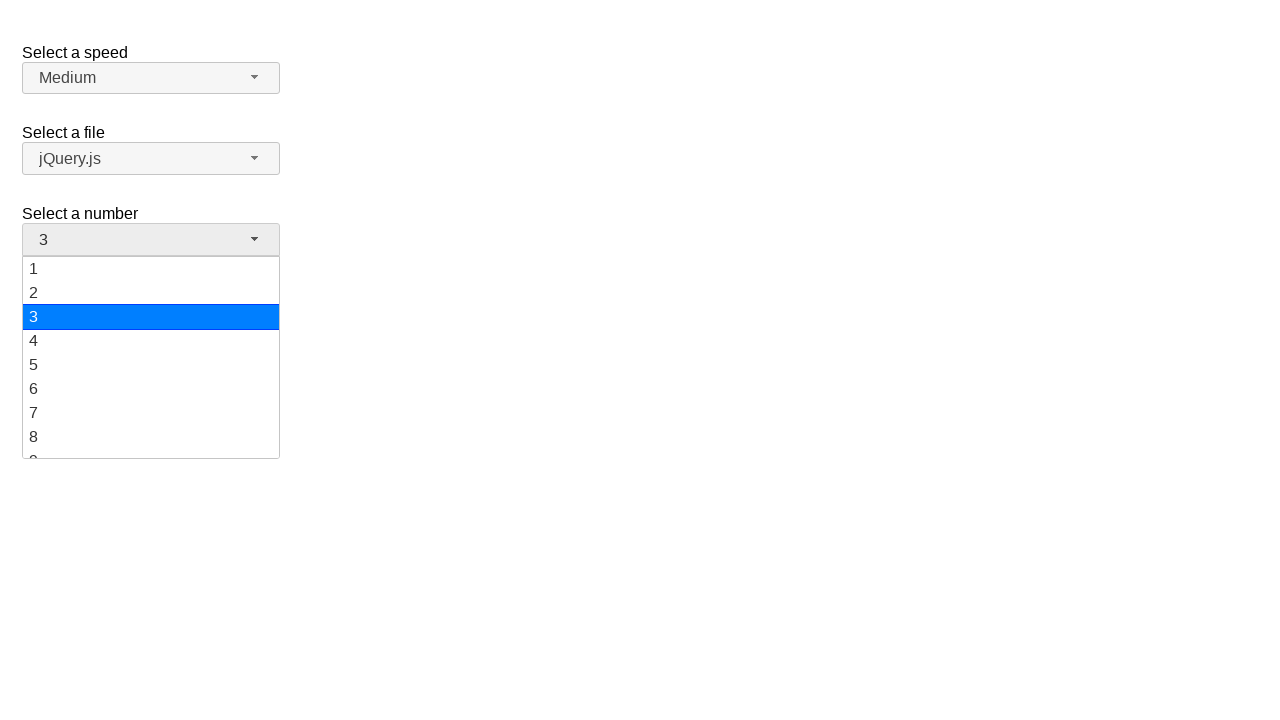

Number dropdown menu loaded
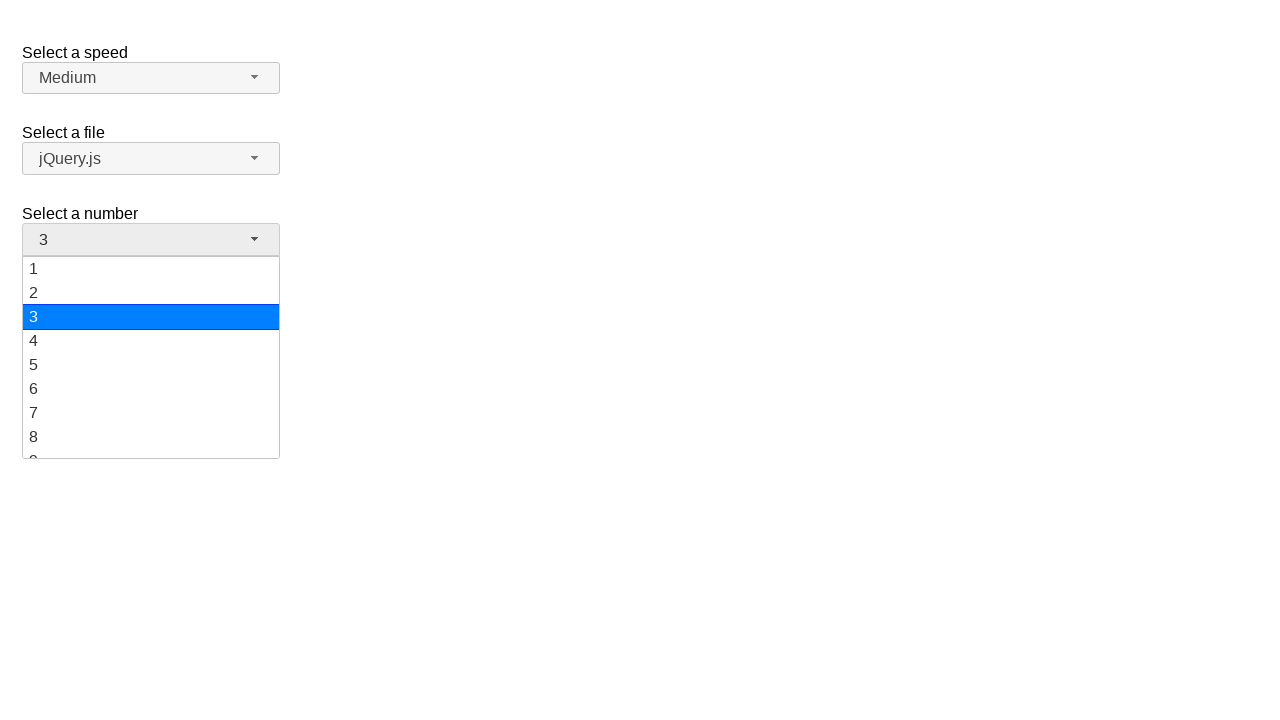

Selected number option '8' from dropdown at (151, 437) on xpath=//ul[@id='number-menu']//div[text()='8']
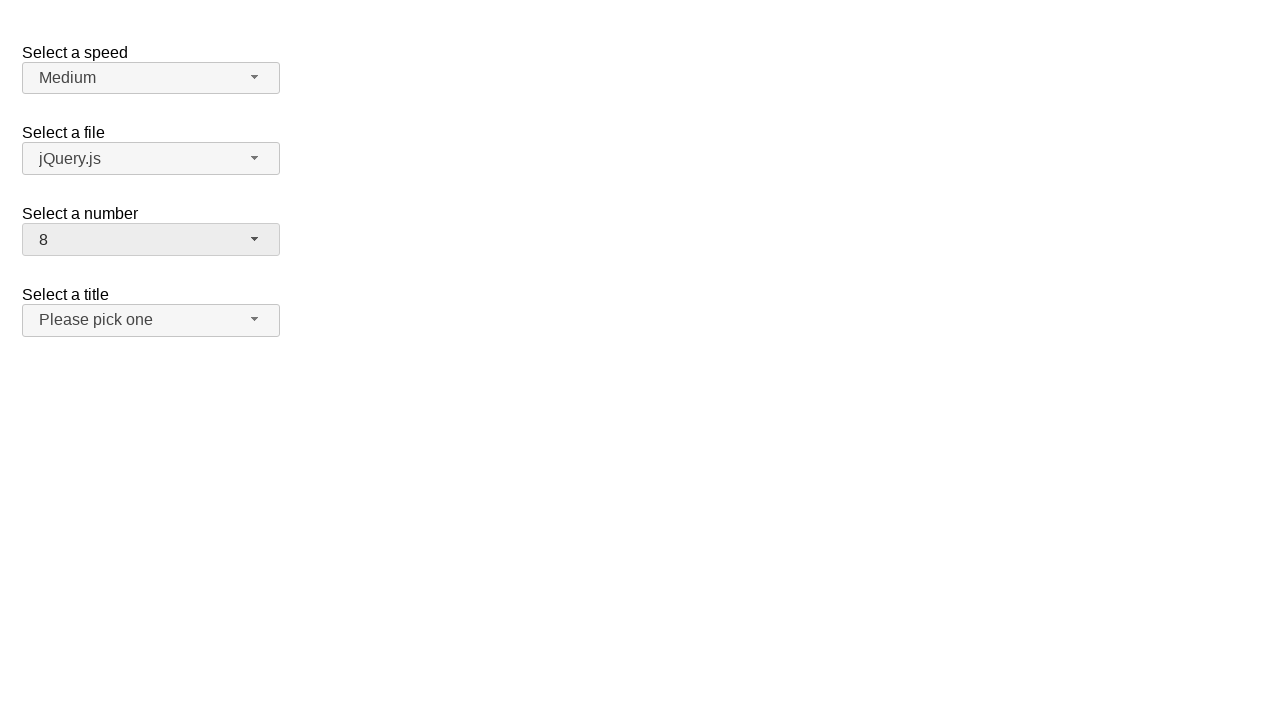

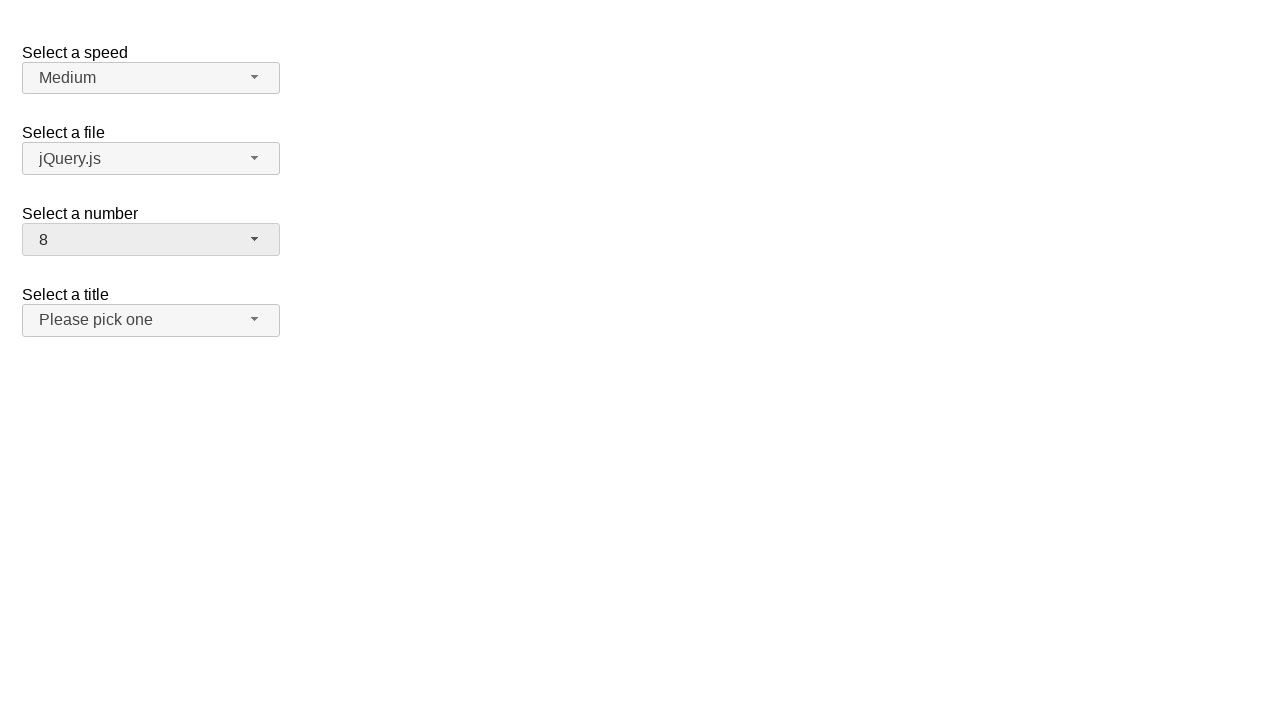